Clicks the 0-9 link and verifies navigation to the correct URL

Starting URL: https://www.99-bottles-of-beer.net/abc.html

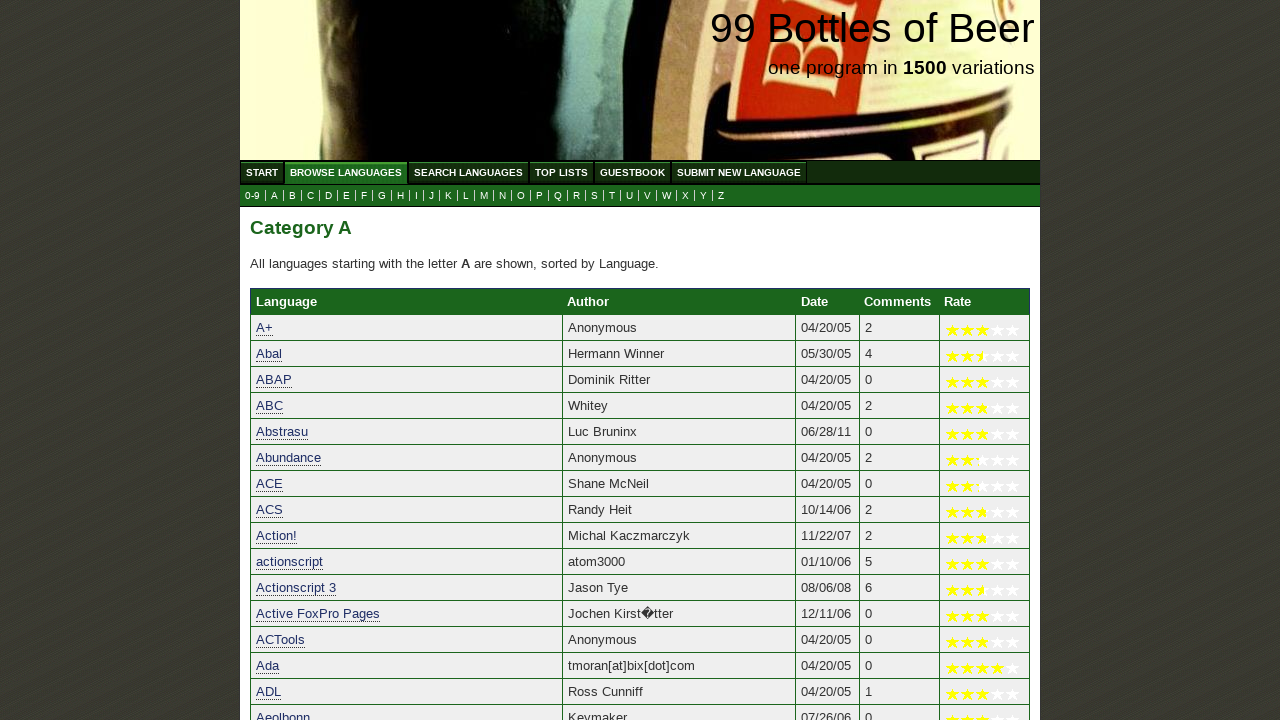

Clicked the 0-9 link at (252, 196) on a[href='0.html']
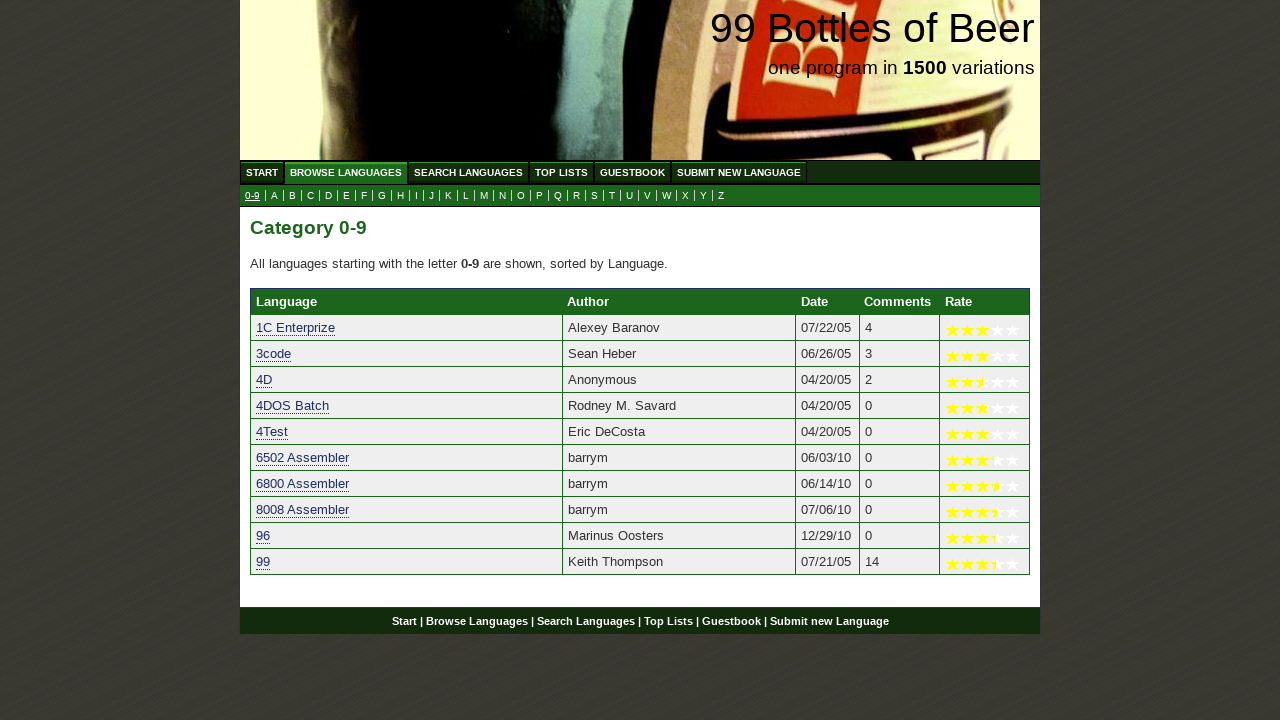

Verified navigation to 0-9 page at https://www.99-bottles-of-beer.net/0.html
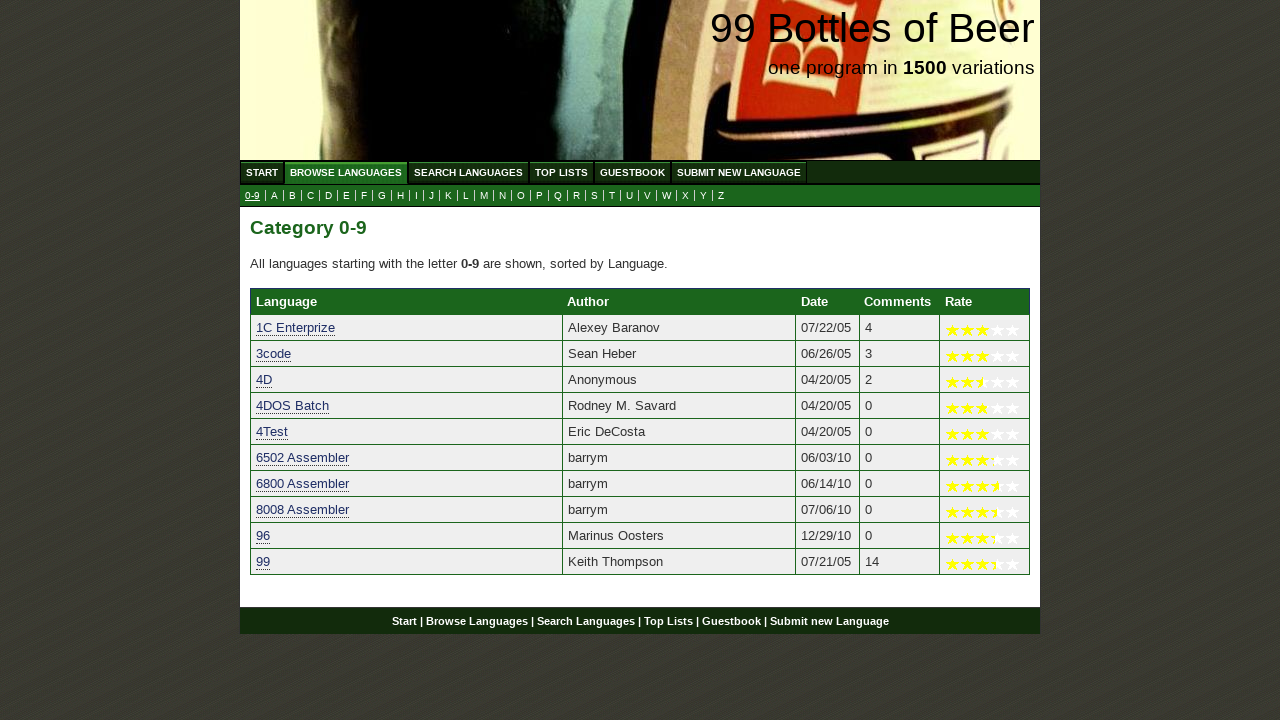

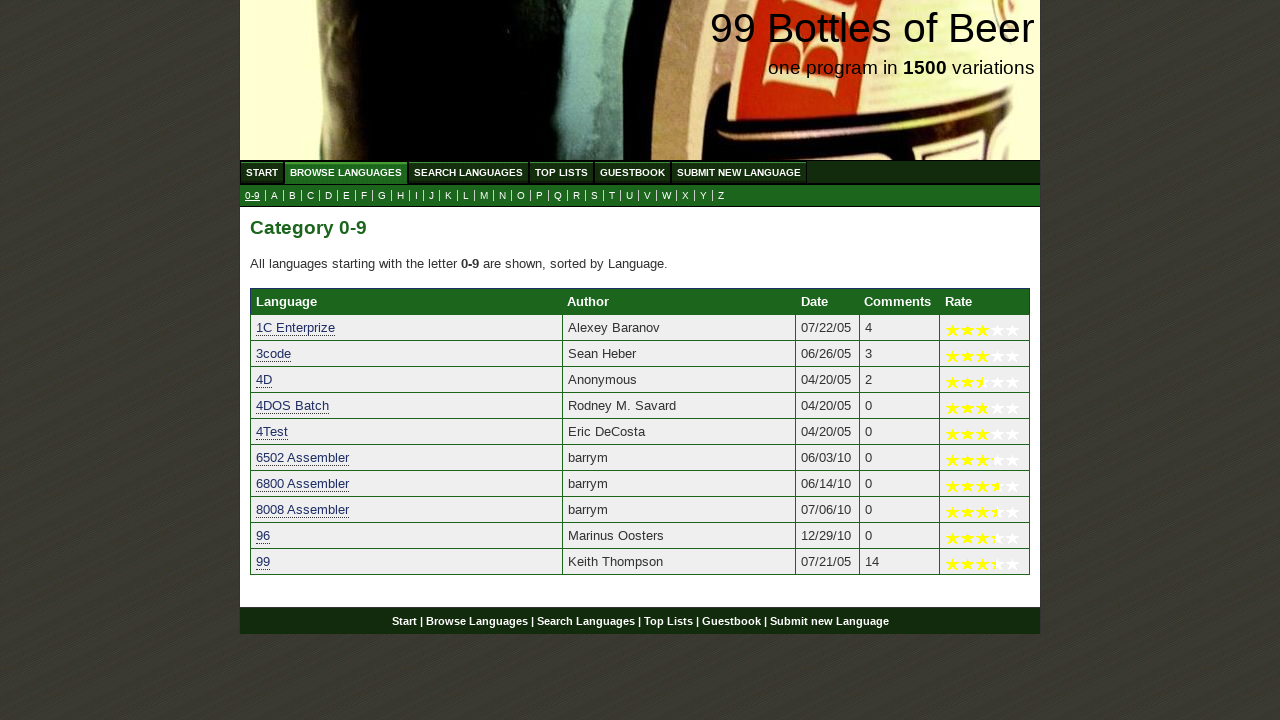